Tests JavaScript information alert by clicking a button to trigger an alert, accepting it, and verifying the success message is displayed

Starting URL: https://loopcamp.vercel.app/javascript-alerts.html

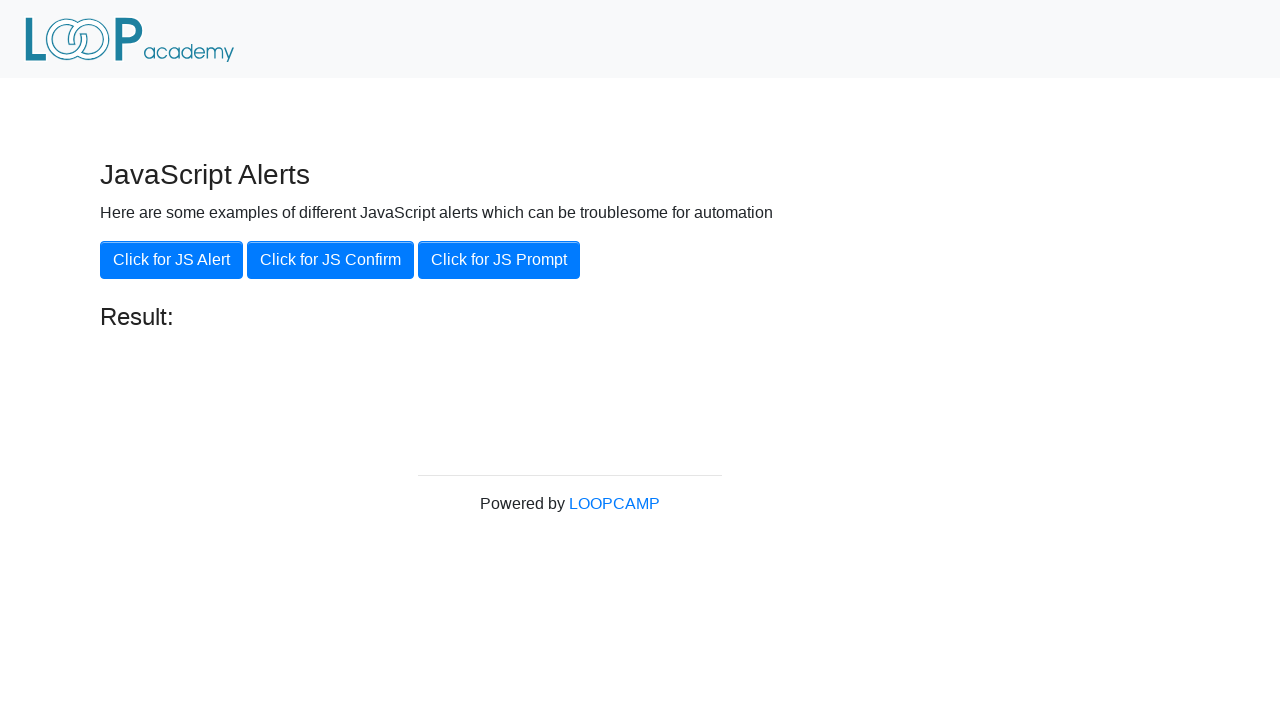

Navigated to JavaScript alerts test page
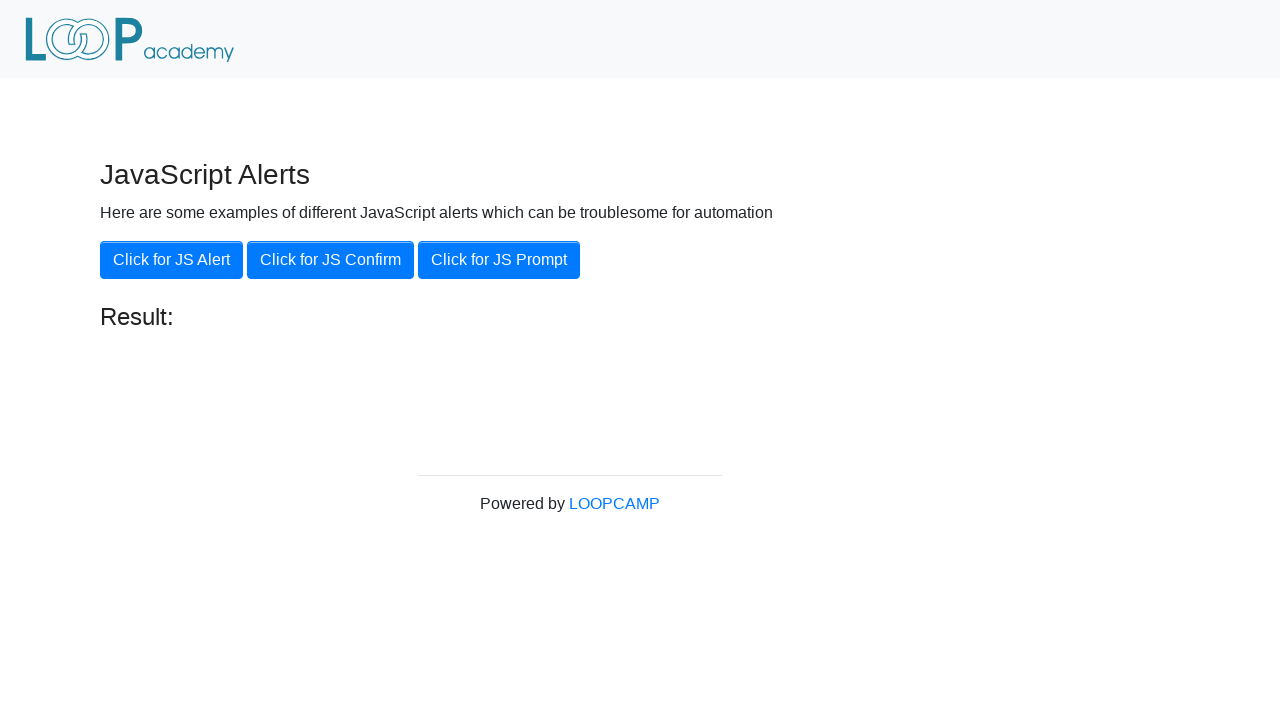

Clicked the 'Click for JS Alert' button at (172, 260) on xpath=//button[.='Click for JS Alert']
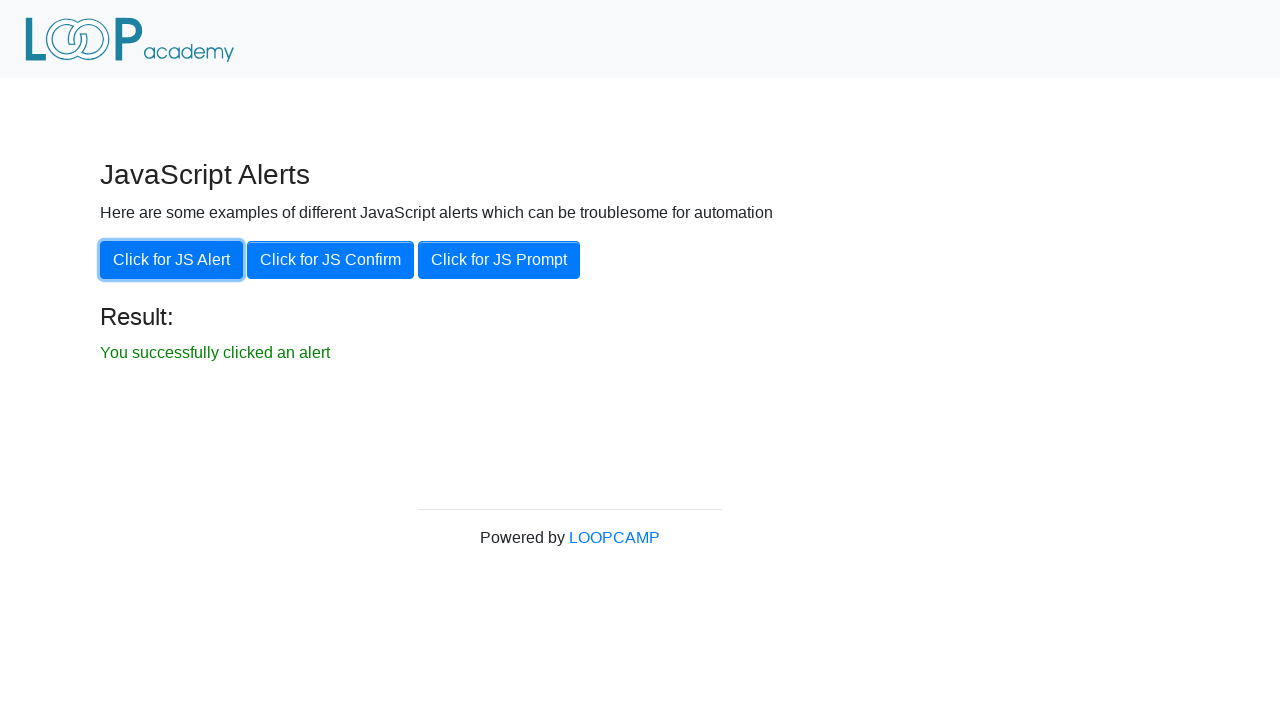

Set up dialog handler to accept alerts
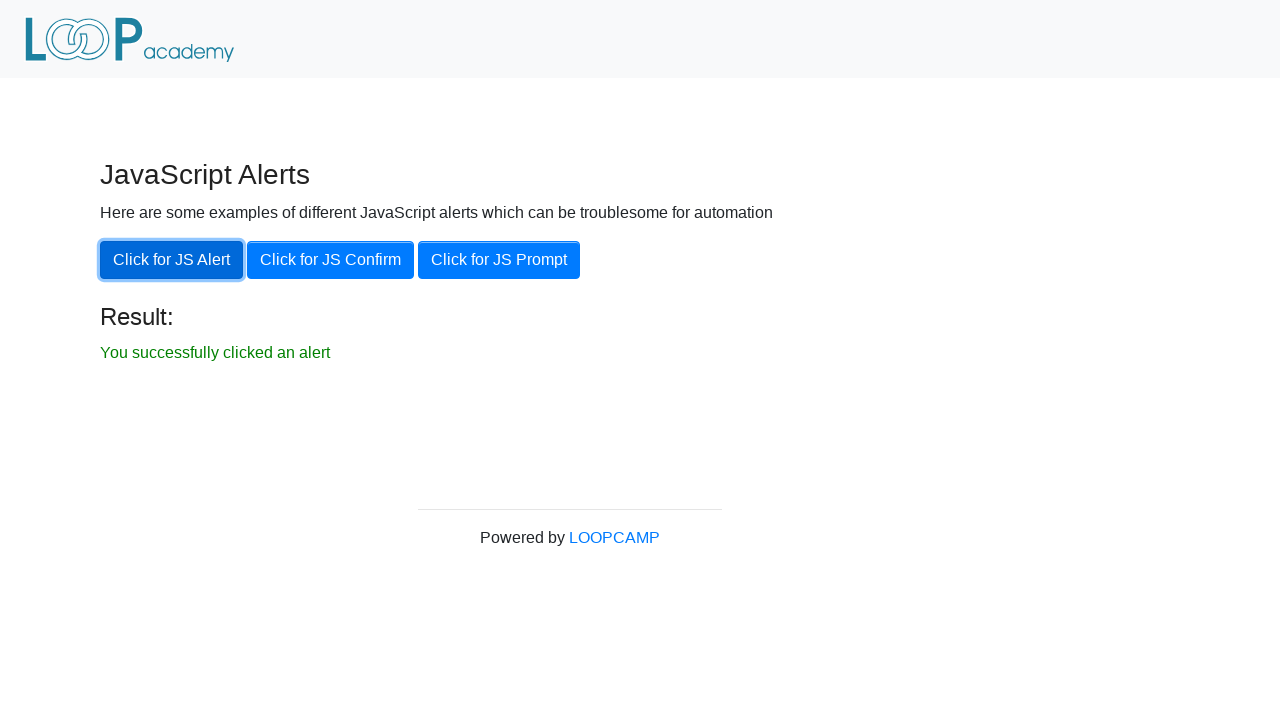

Success message element appeared
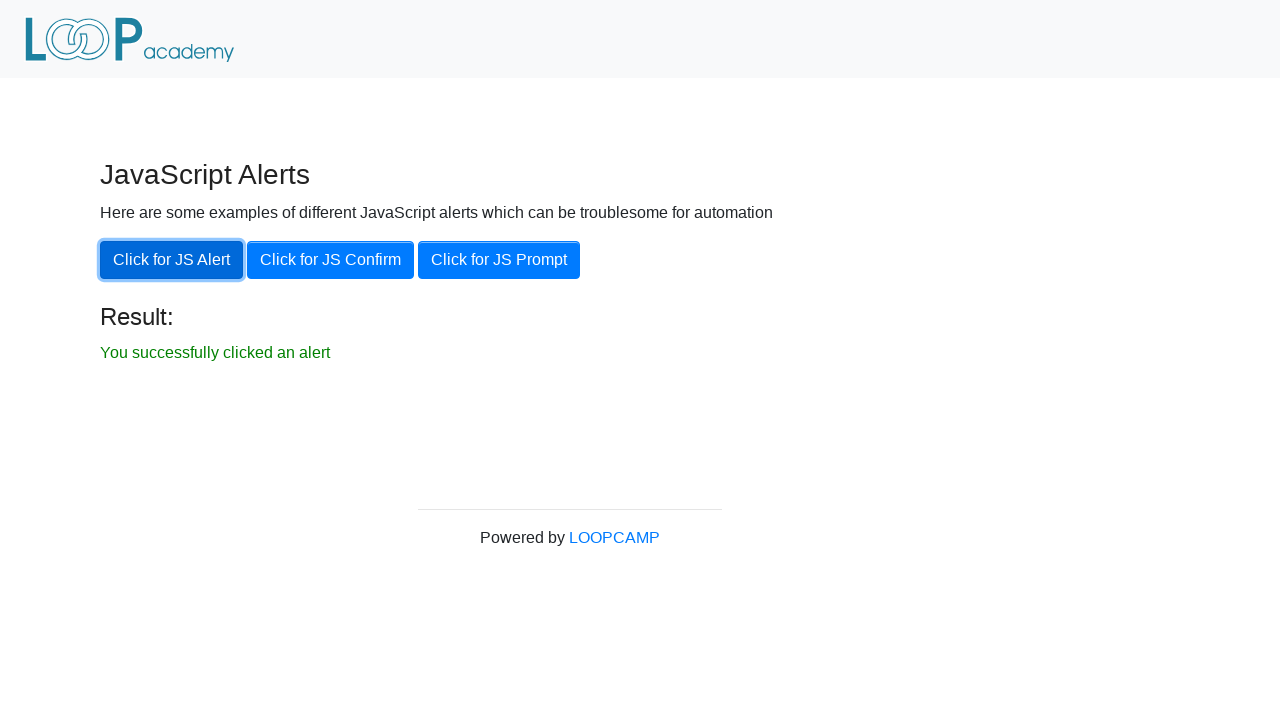

Retrieved success message text: 'You successfully clicked an alert'
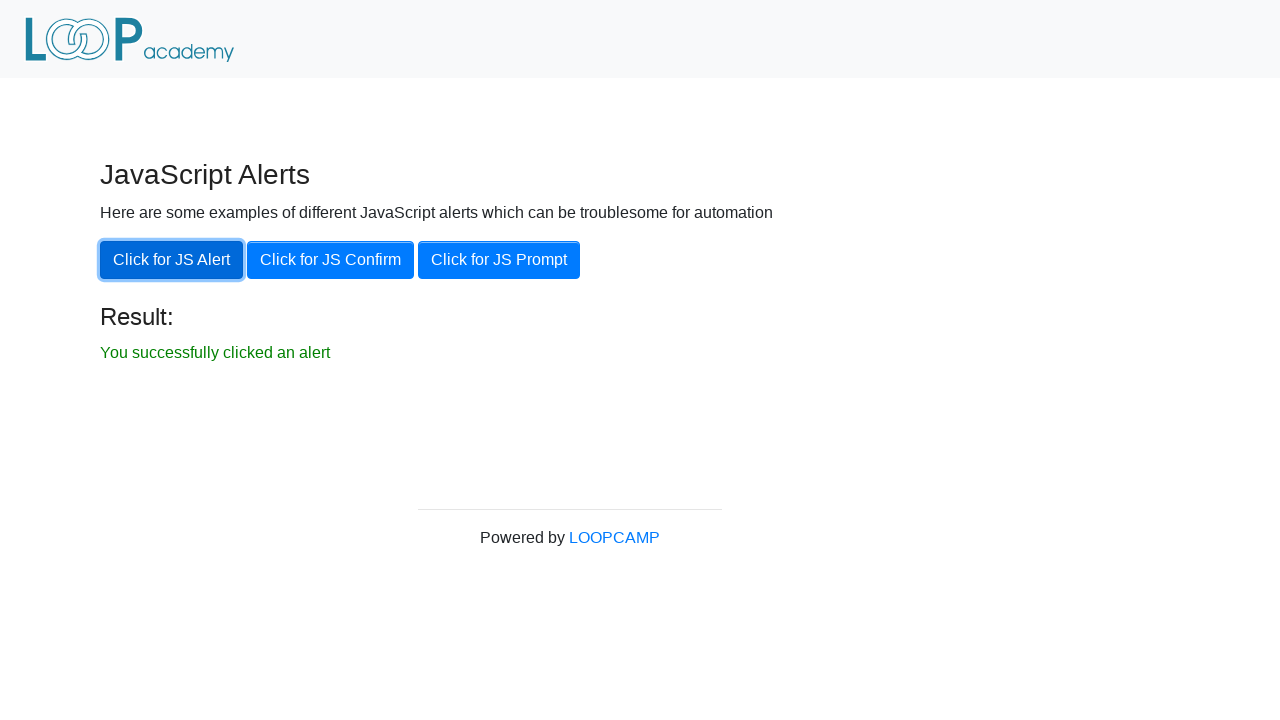

Verified success message matches expected text
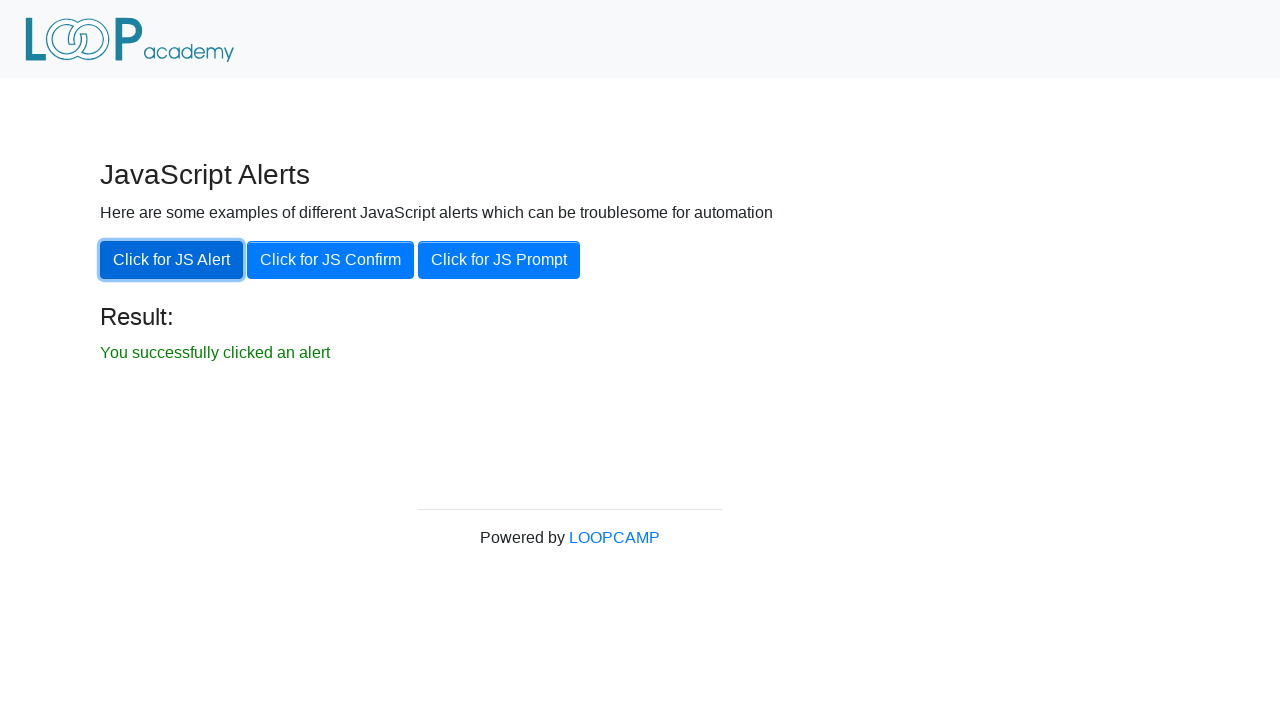

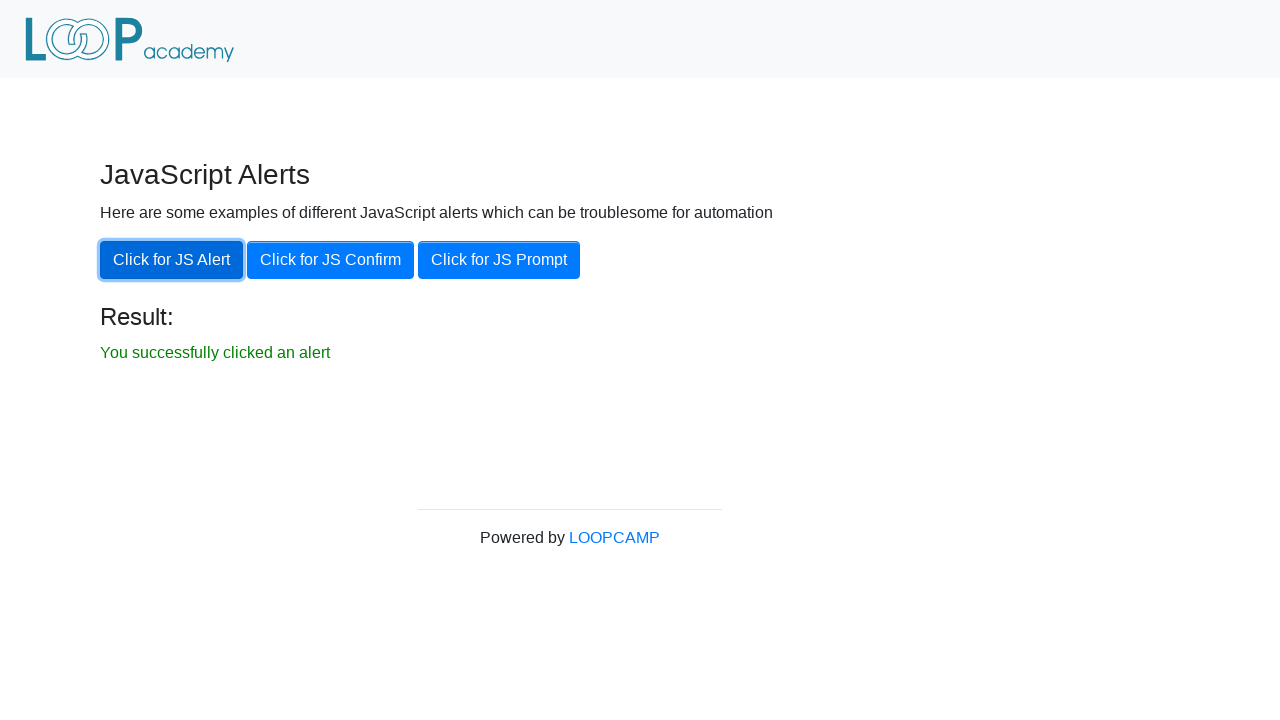